Tests pagination functionality by navigating through pages and verifying content changes when clicking pagination links

Starting URL: https://pagination.js.org/

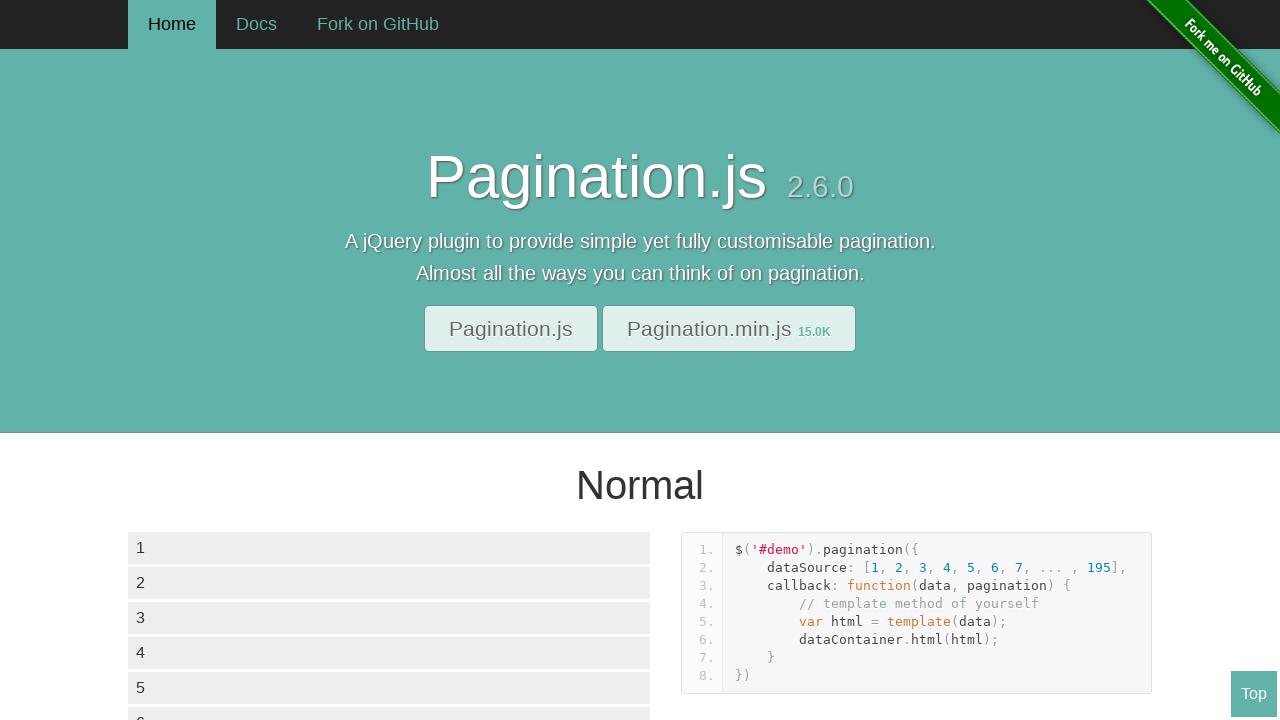

Waited for data container list items to load
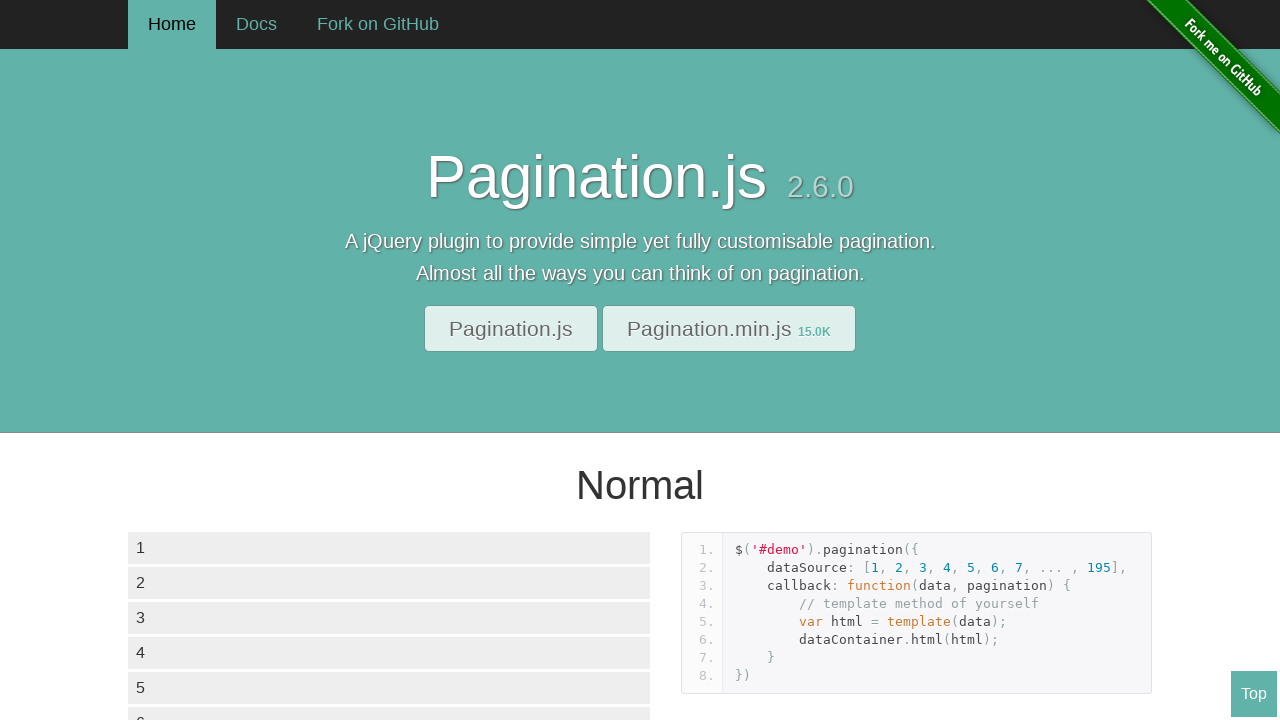

Waited for pagination buttons to load
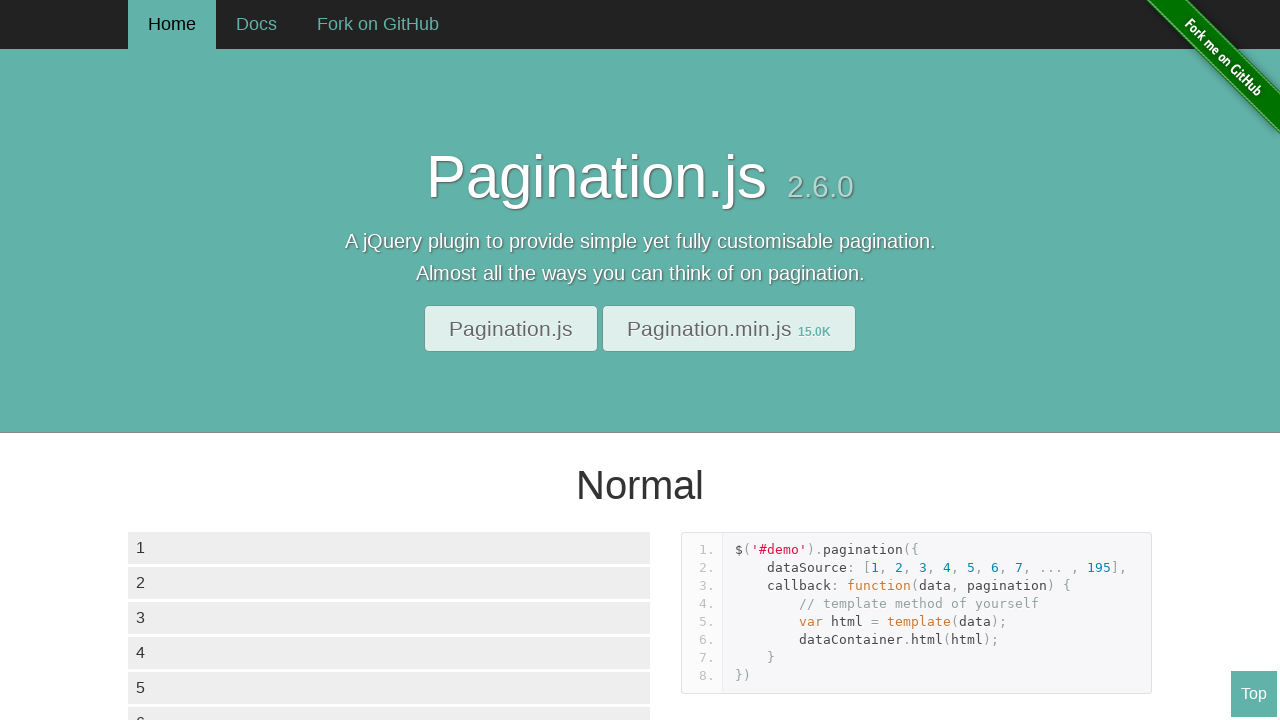

Retrieved text content of 6th element from first page
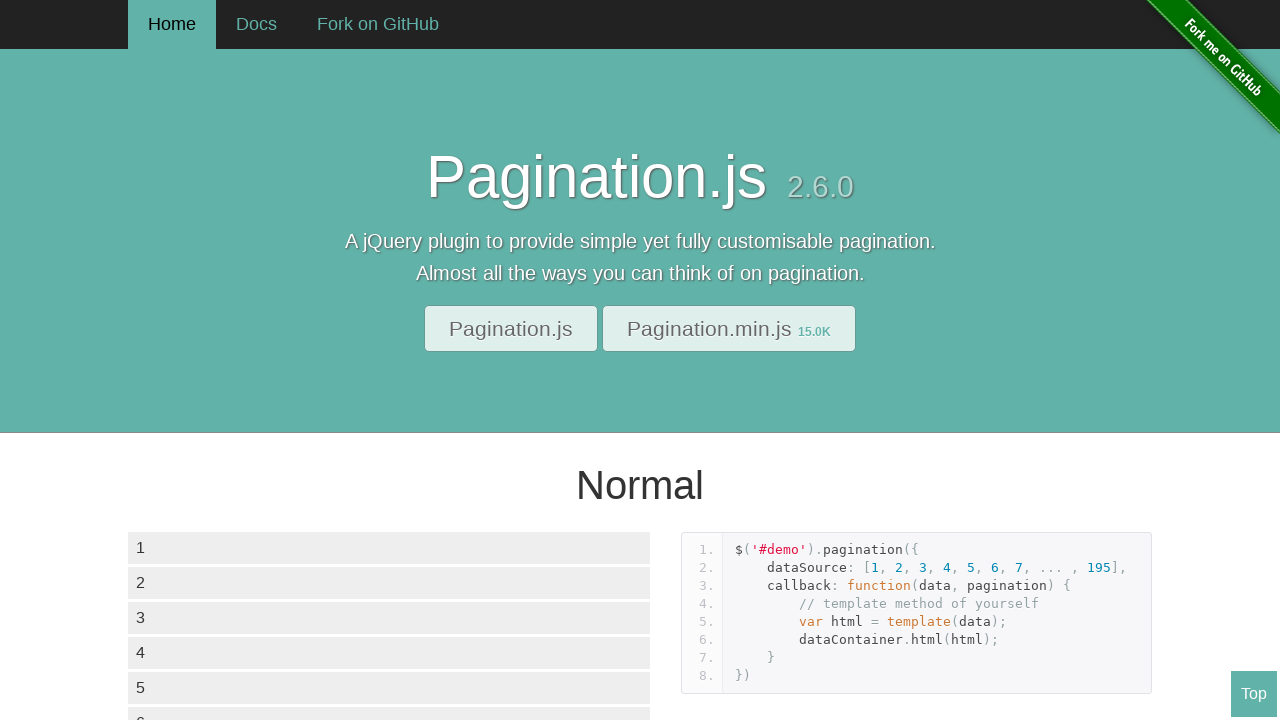

Clicked pagination button to navigate to second page at (204, 360) on xpath=//div[@class='paginationjs-pages']/ul/li >> nth=2
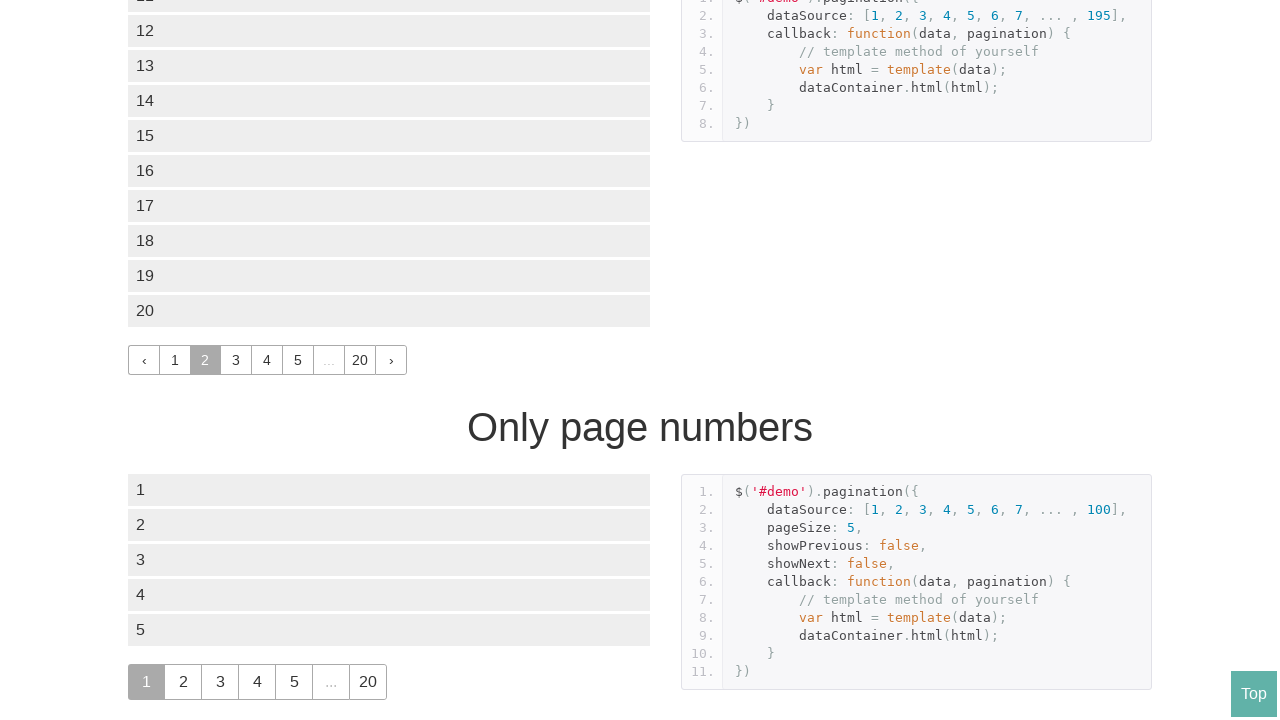

Waited for page content to update after pagination
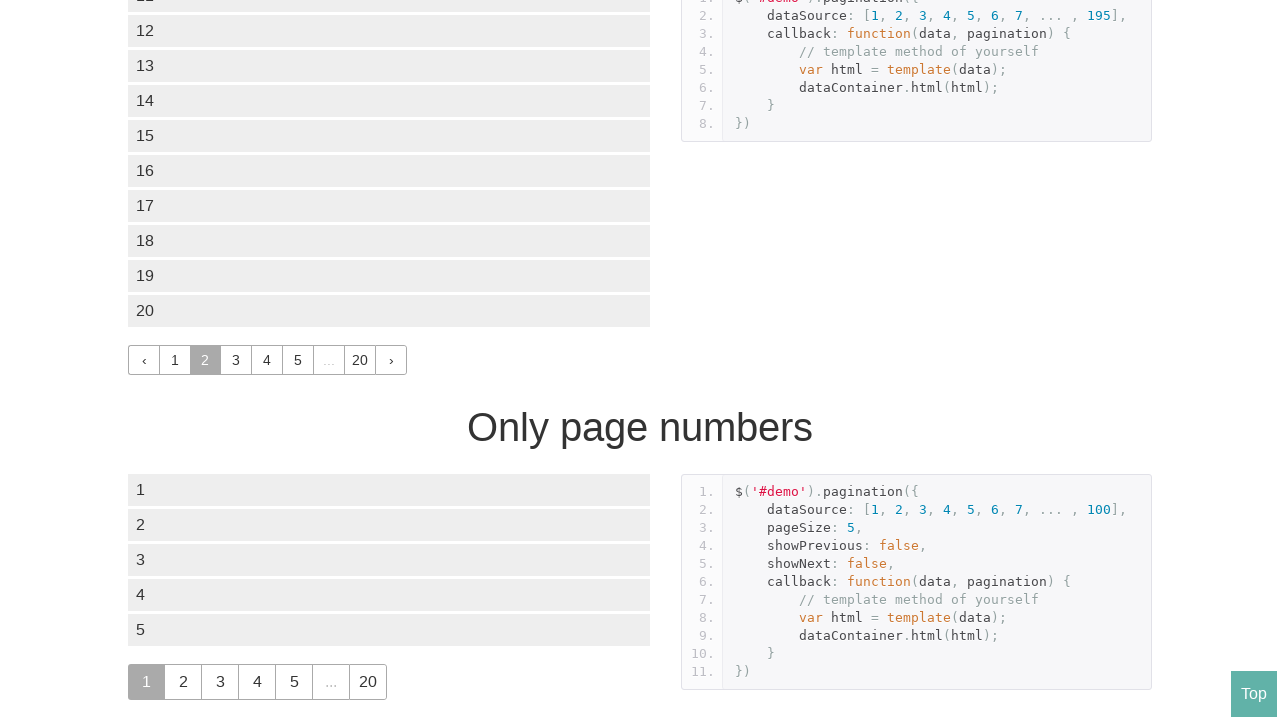

Retrieved text content of 6th element from second page and verified content changed
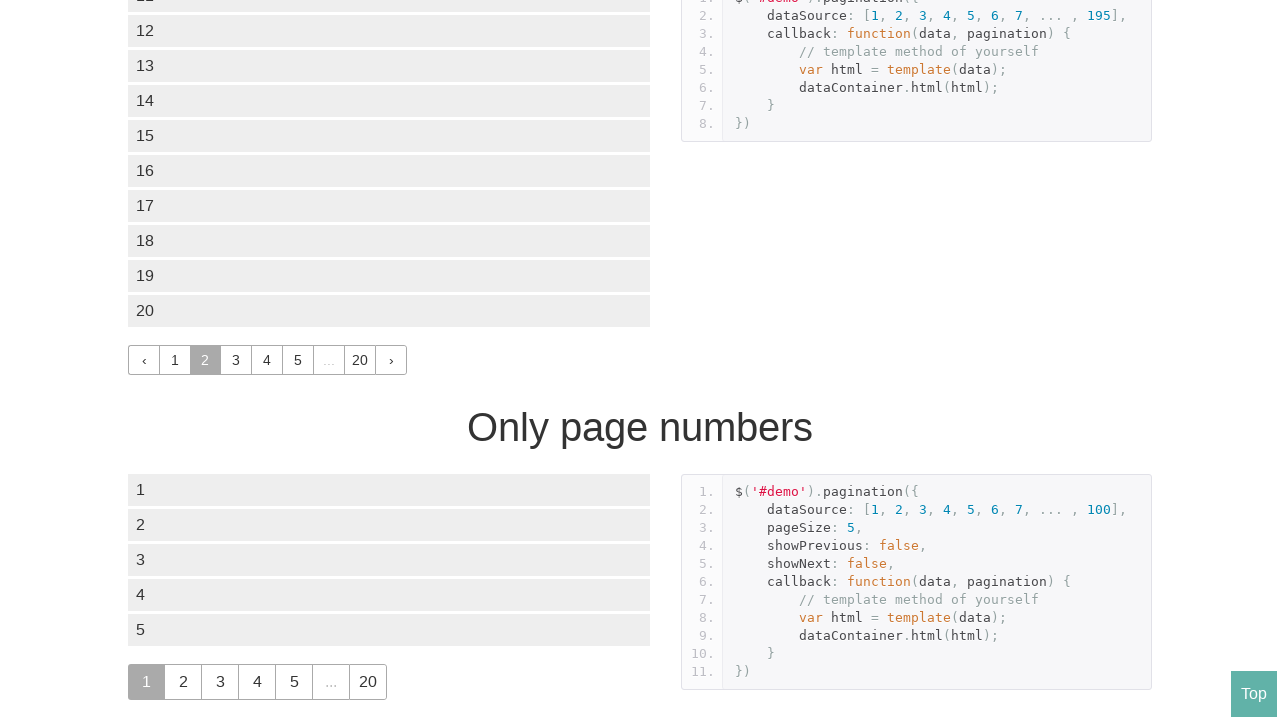

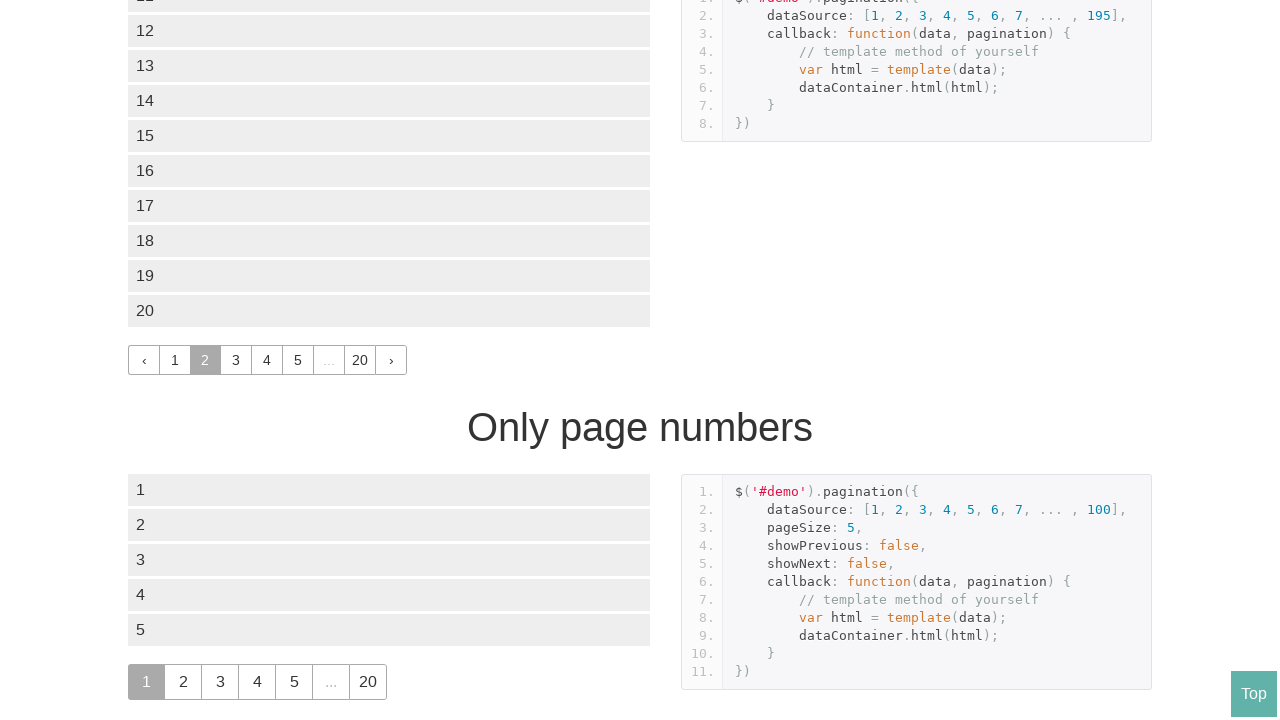